Tests that edits are cancelled when pressing Escape key

Starting URL: https://demo.playwright.dev/todomvc

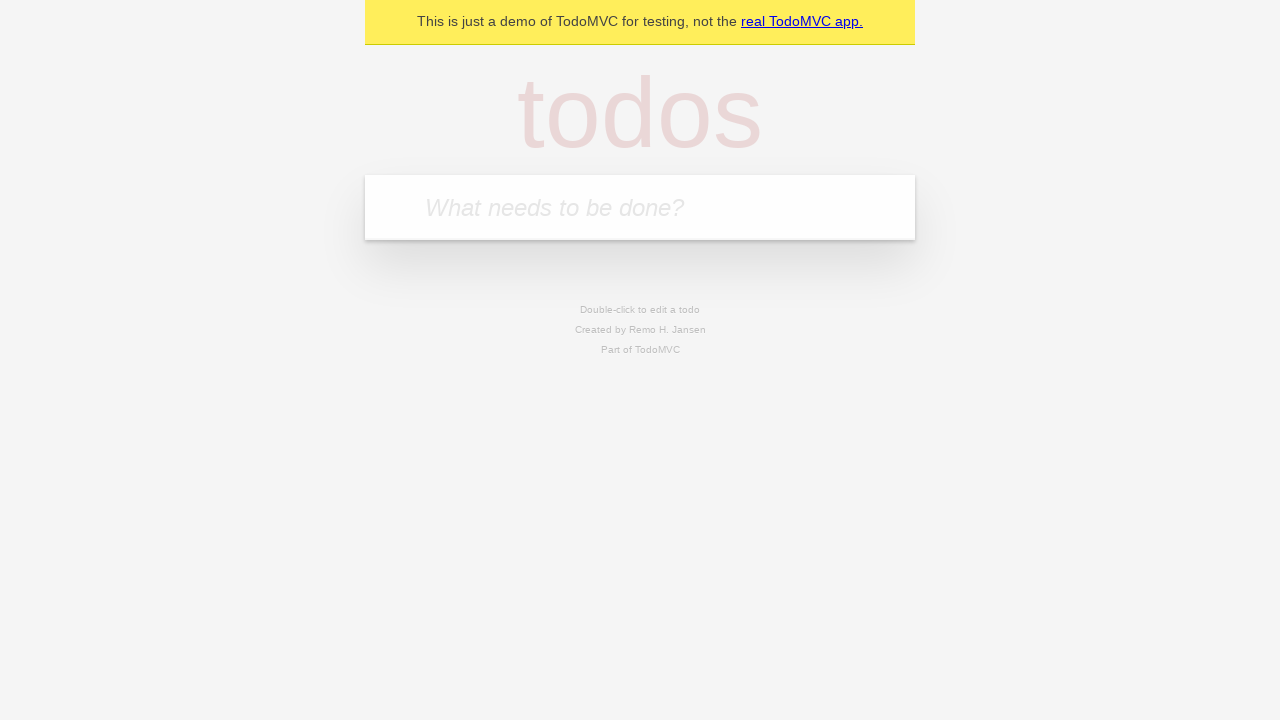

Filled todo input with 'buy some cheese' on internal:attr=[placeholder="What needs to be done?"i]
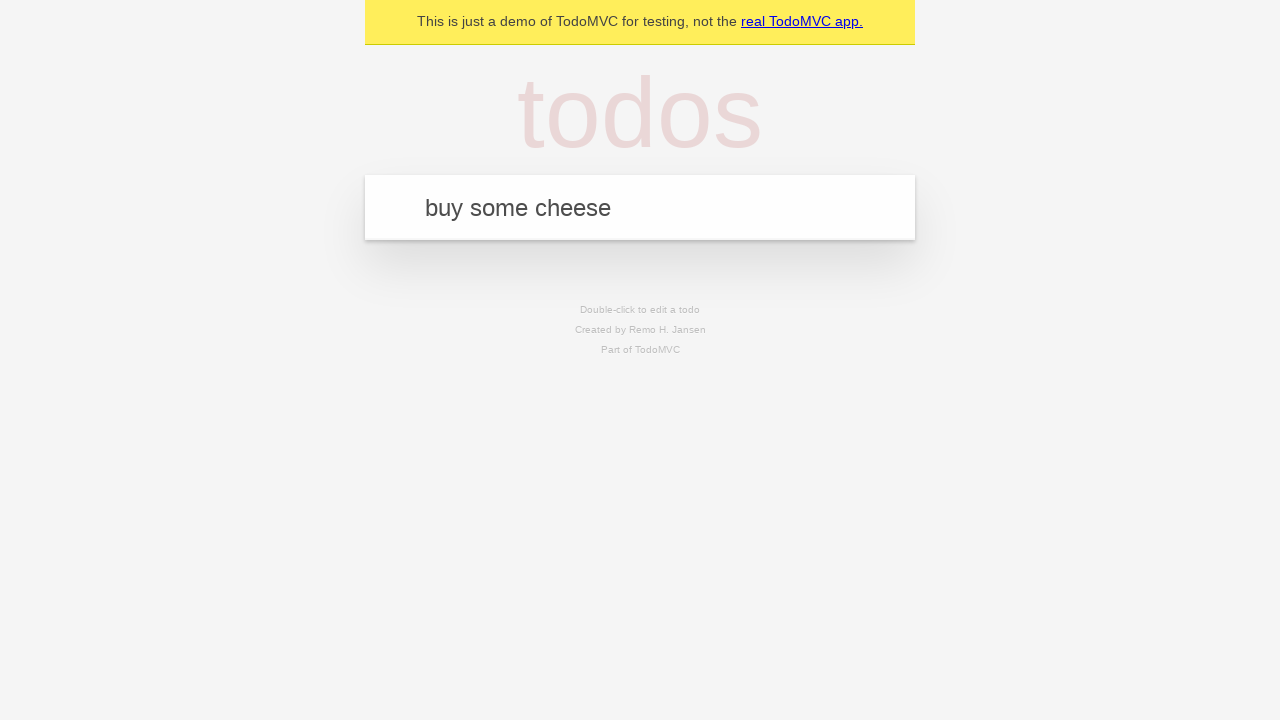

Pressed Enter to add first todo on internal:attr=[placeholder="What needs to be done?"i]
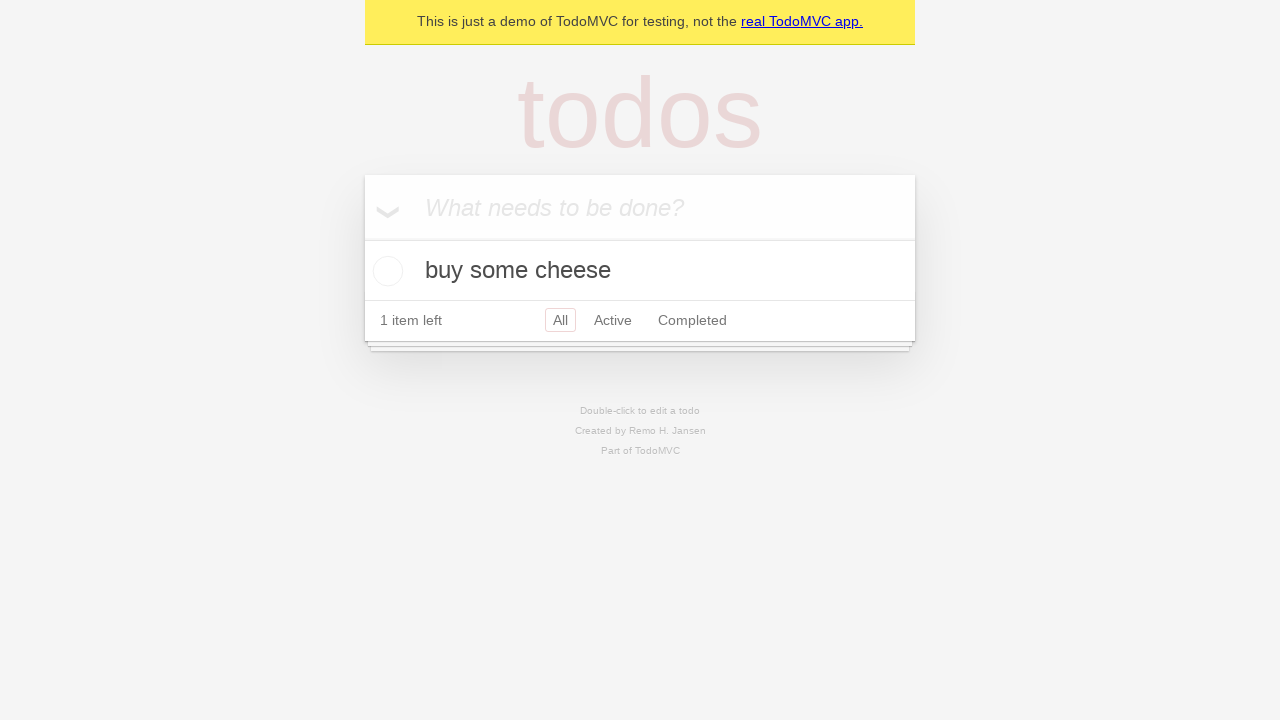

Filled todo input with 'feed the cat' on internal:attr=[placeholder="What needs to be done?"i]
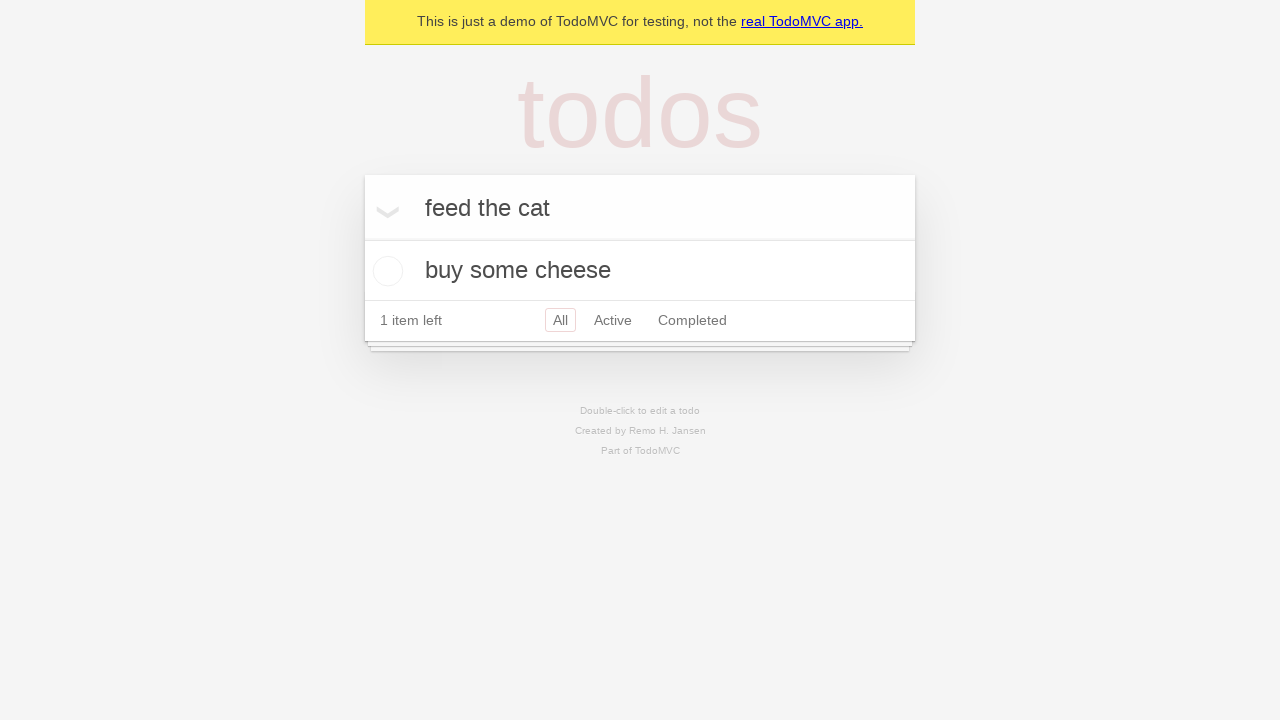

Pressed Enter to add second todo on internal:attr=[placeholder="What needs to be done?"i]
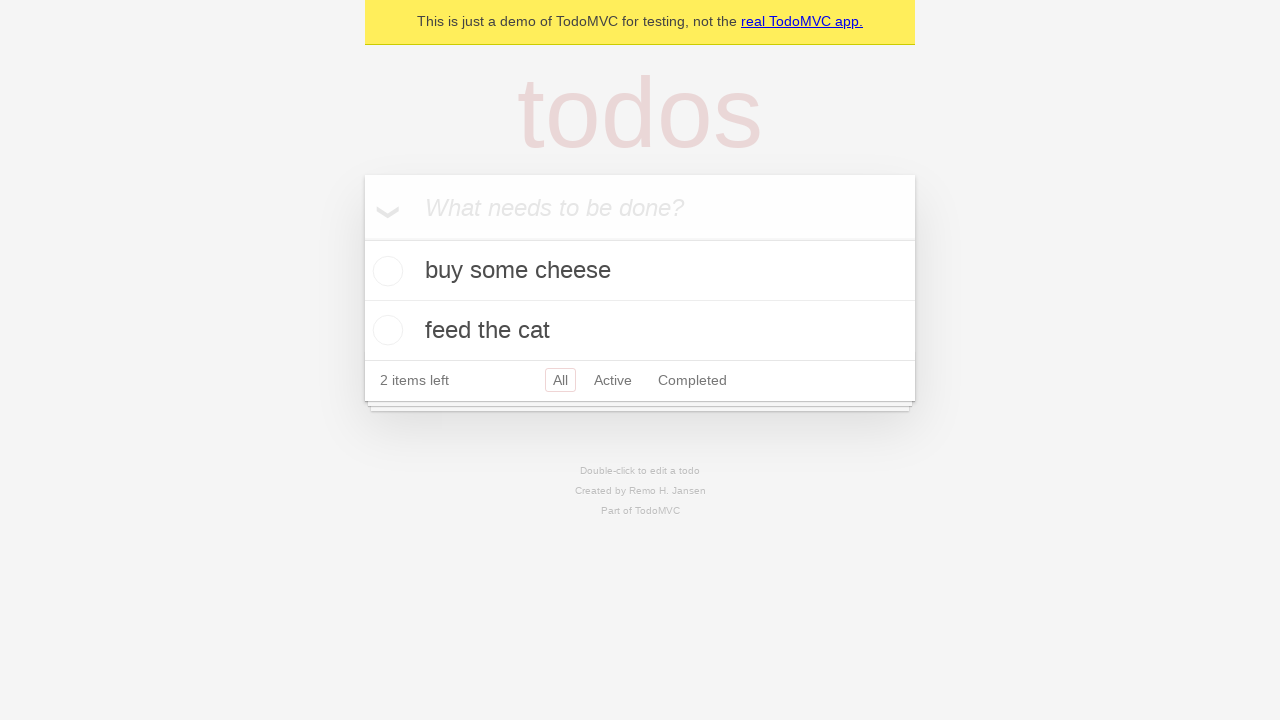

Filled todo input with 'book a doctors appointment' on internal:attr=[placeholder="What needs to be done?"i]
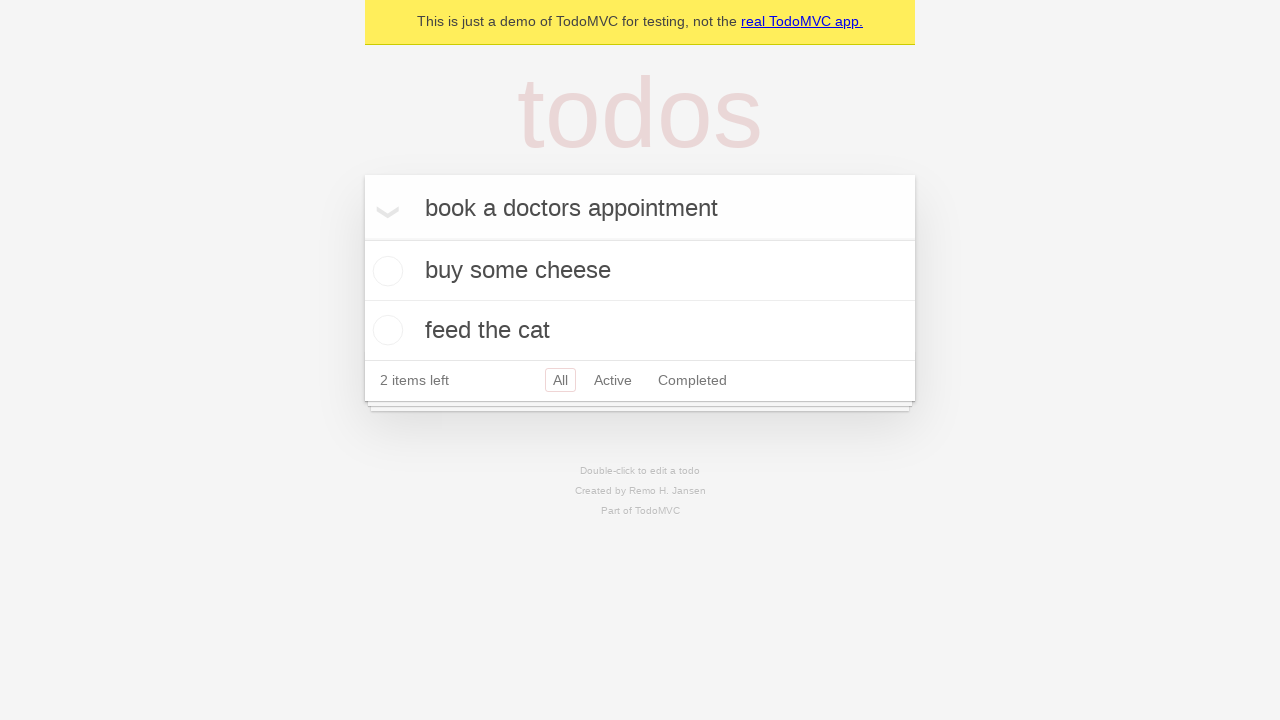

Pressed Enter to add third todo on internal:attr=[placeholder="What needs to be done?"i]
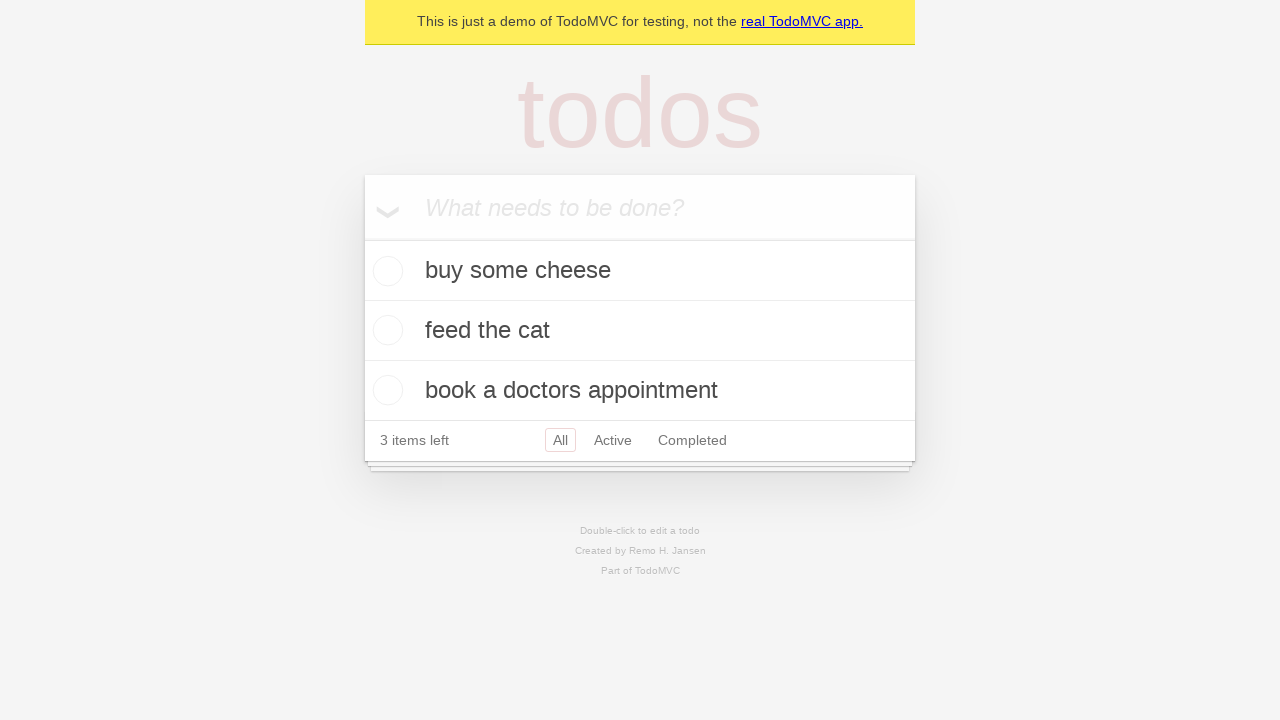

Double-clicked second todo item to enter edit mode at (640, 331) on internal:testid=[data-testid="todo-item"s] >> nth=1
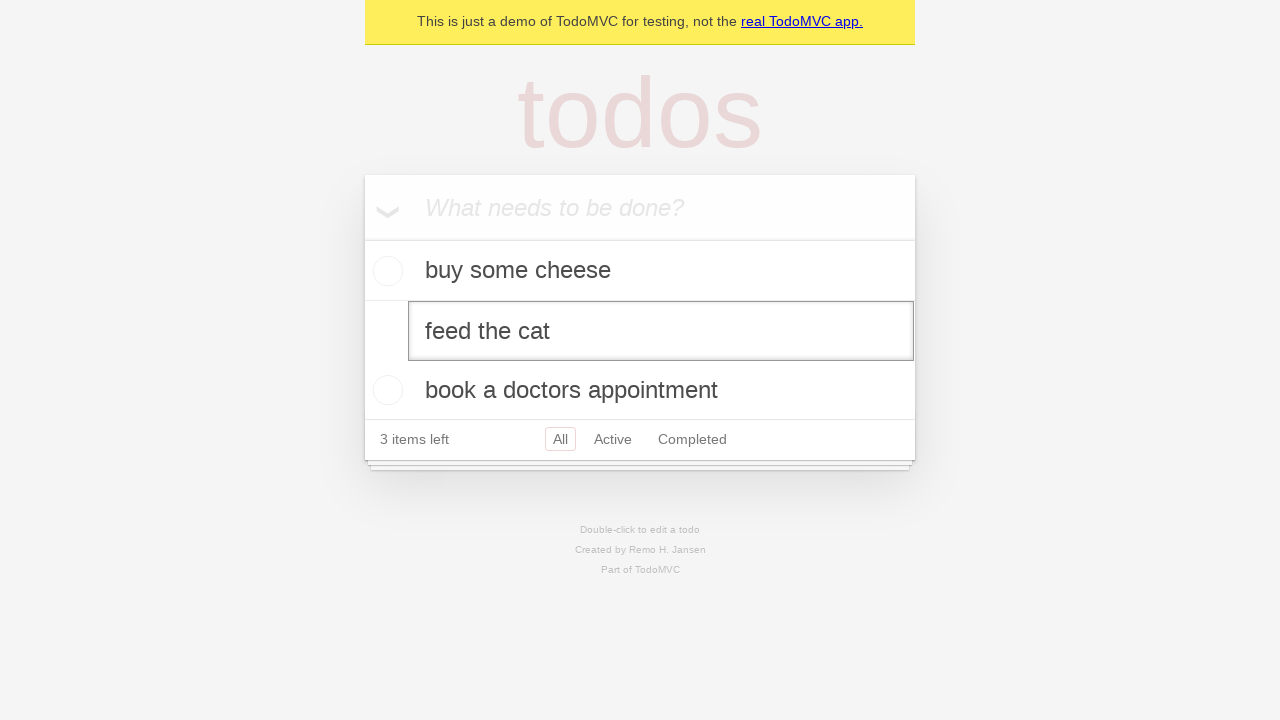

Filled edit textbox with 'buy some sausages' on internal:testid=[data-testid="todo-item"s] >> nth=1 >> internal:role=textbox[nam
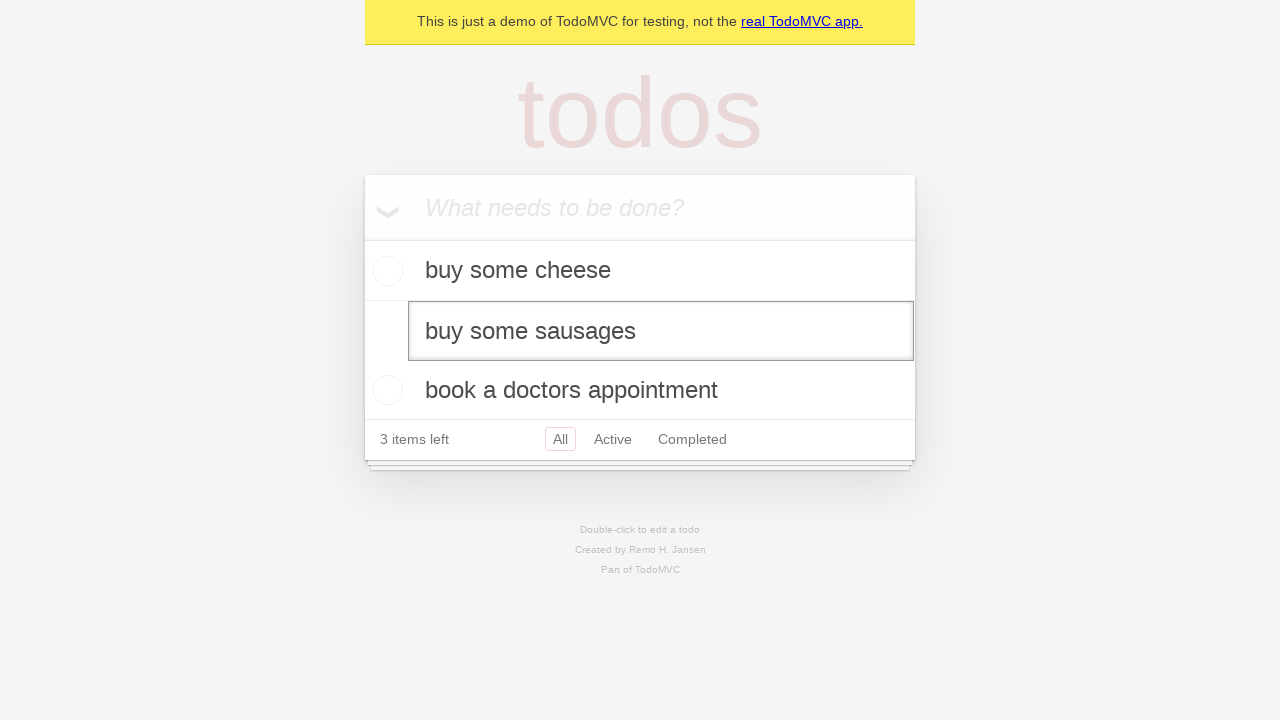

Pressed Escape to cancel edit and revert changes on internal:testid=[data-testid="todo-item"s] >> nth=1 >> internal:role=textbox[nam
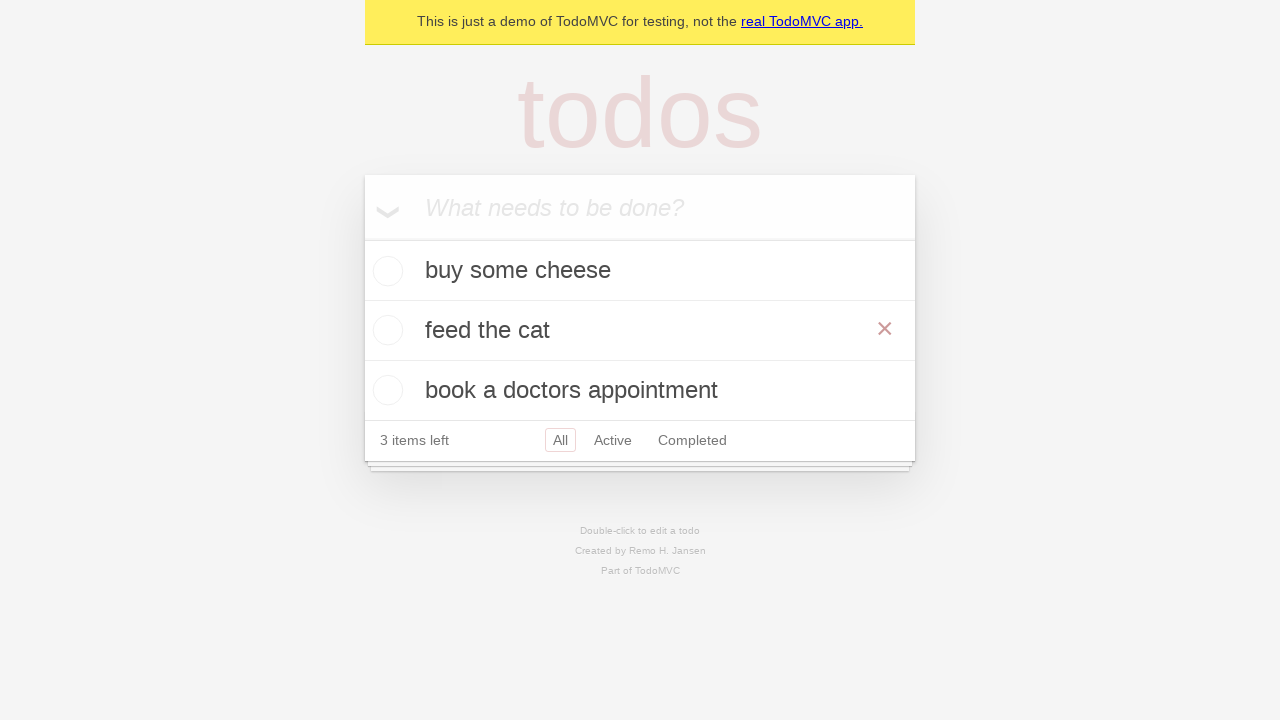

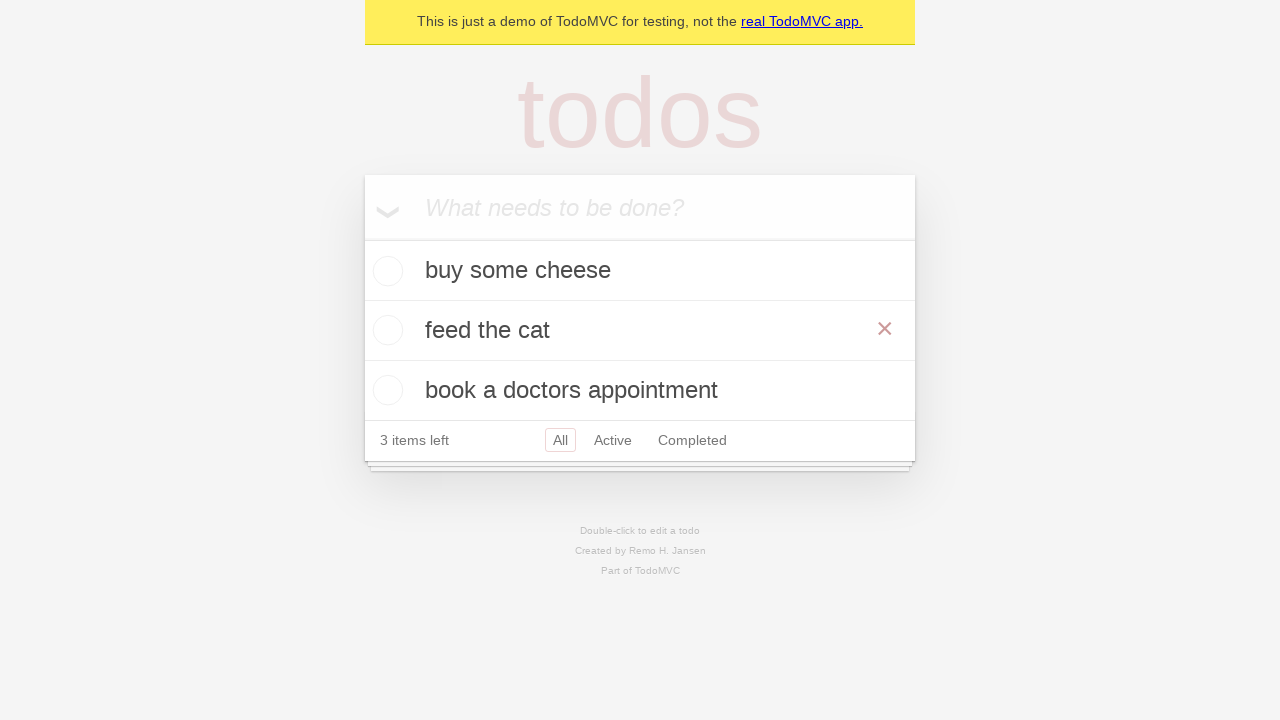